Tests iframe switching functionality by navigating to a W3Schools tryit page, switching into an iframe to click a button, then switching back to the parent frame to click a menu button.

Starting URL: https://www.w3schools.com/js/tryit.asp?filename=tryjs_myfirst

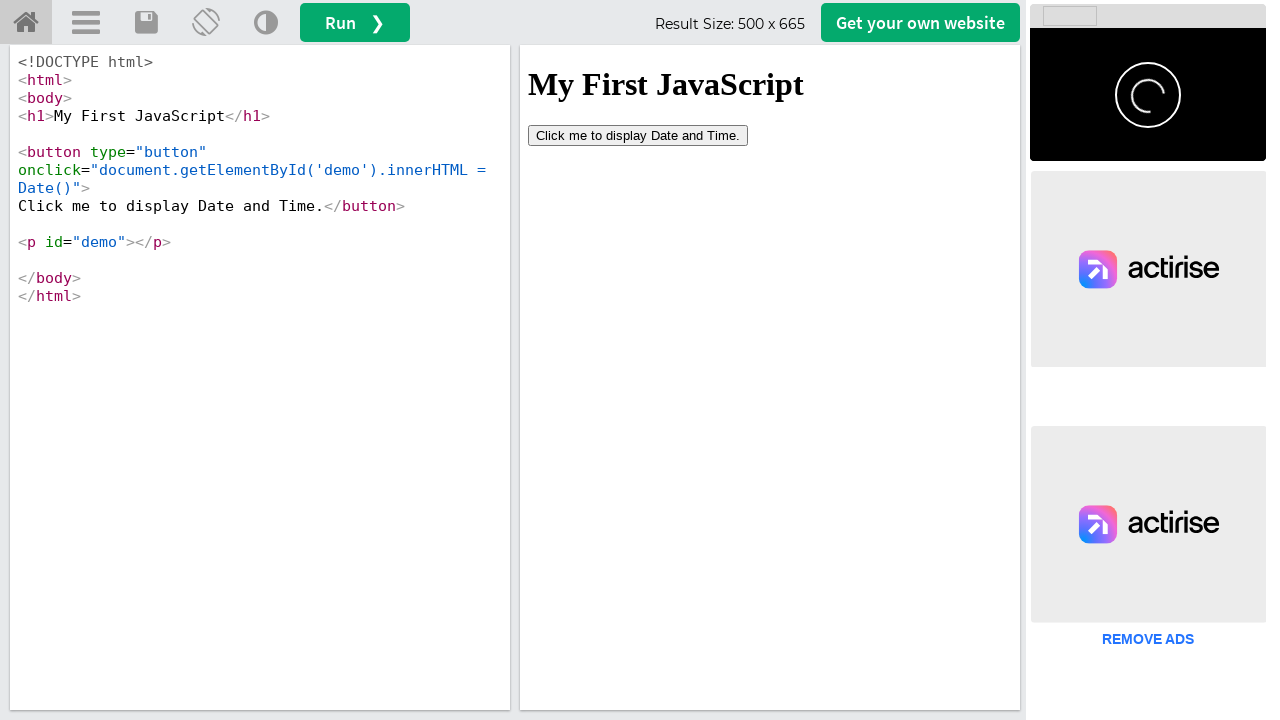

Located iframe with name 'iframeResult'
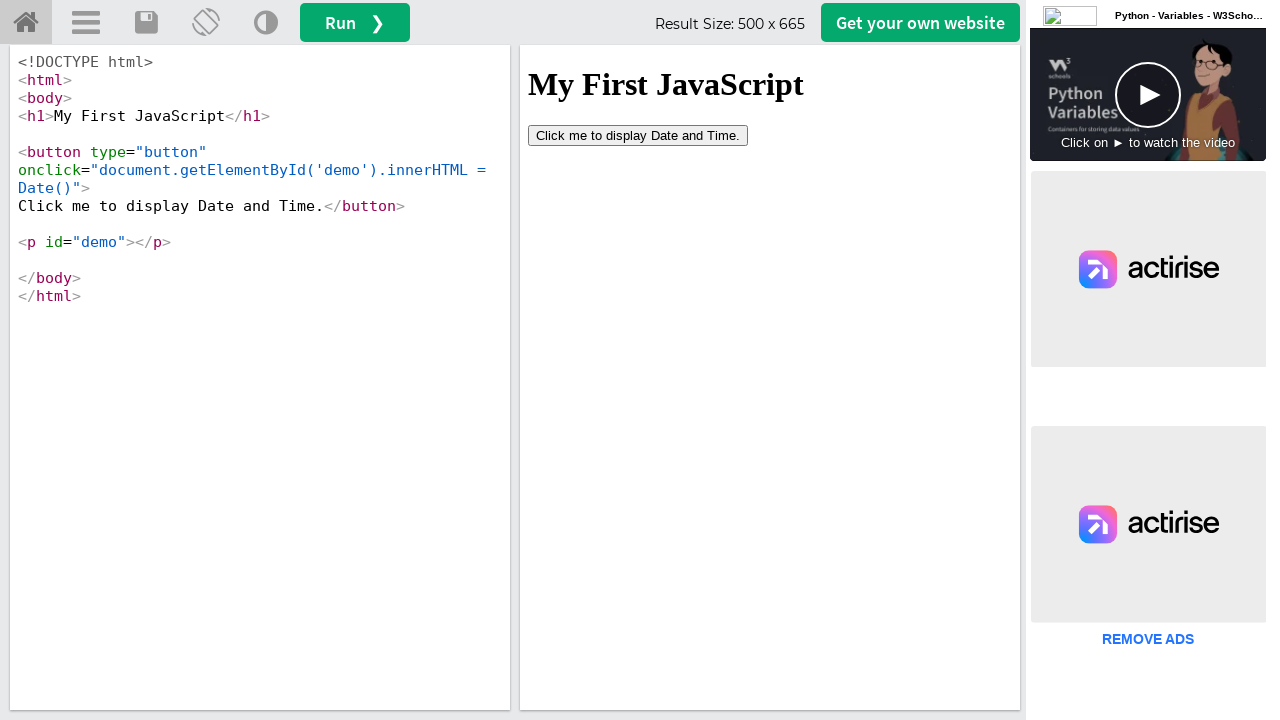

Clicked 'Click me to' button inside iframe at (638, 135) on iframe[name='iframeResult'] >> internal:control=enter-frame >> xpath=//button[co
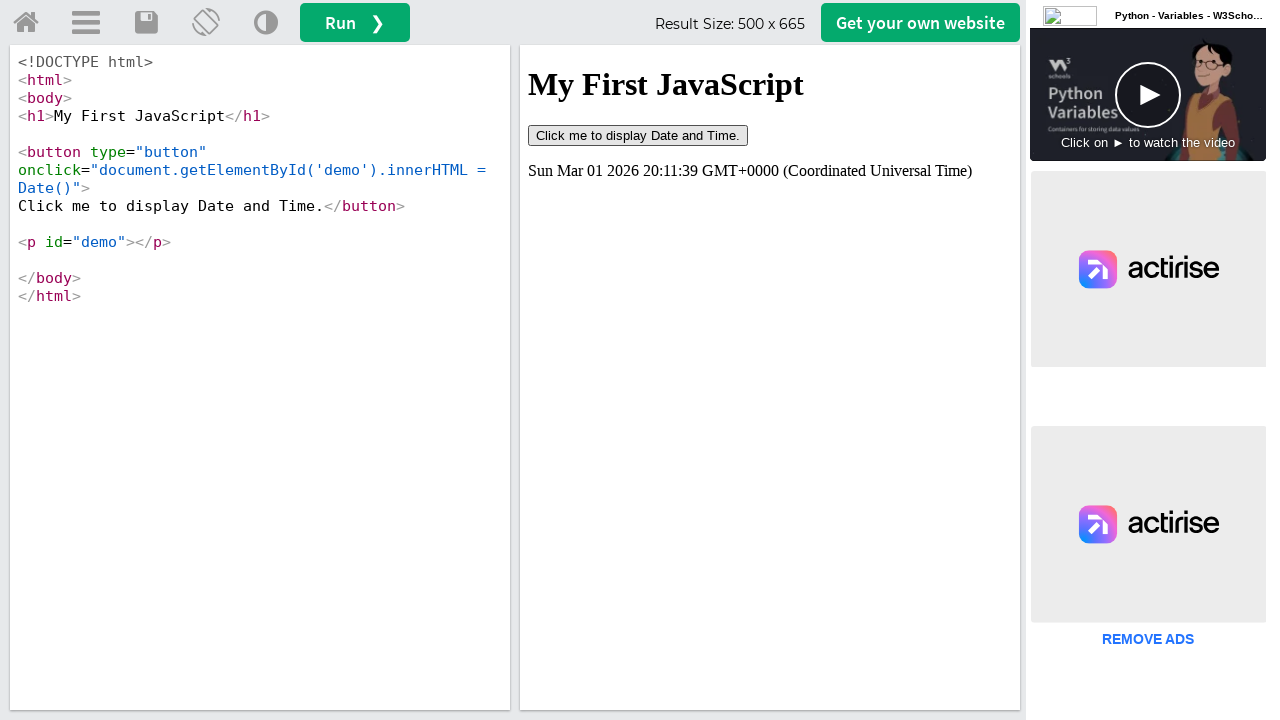

Clicked menu button in parent frame at (86, 23) on a#menuButton
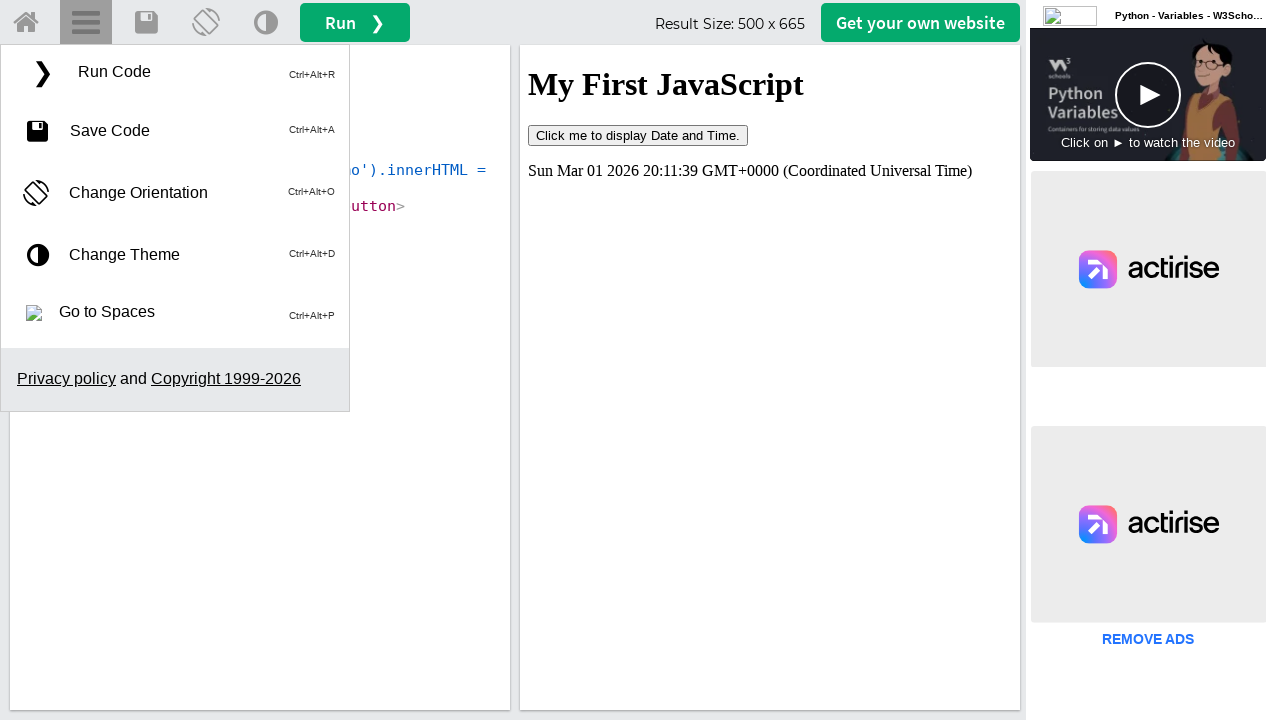

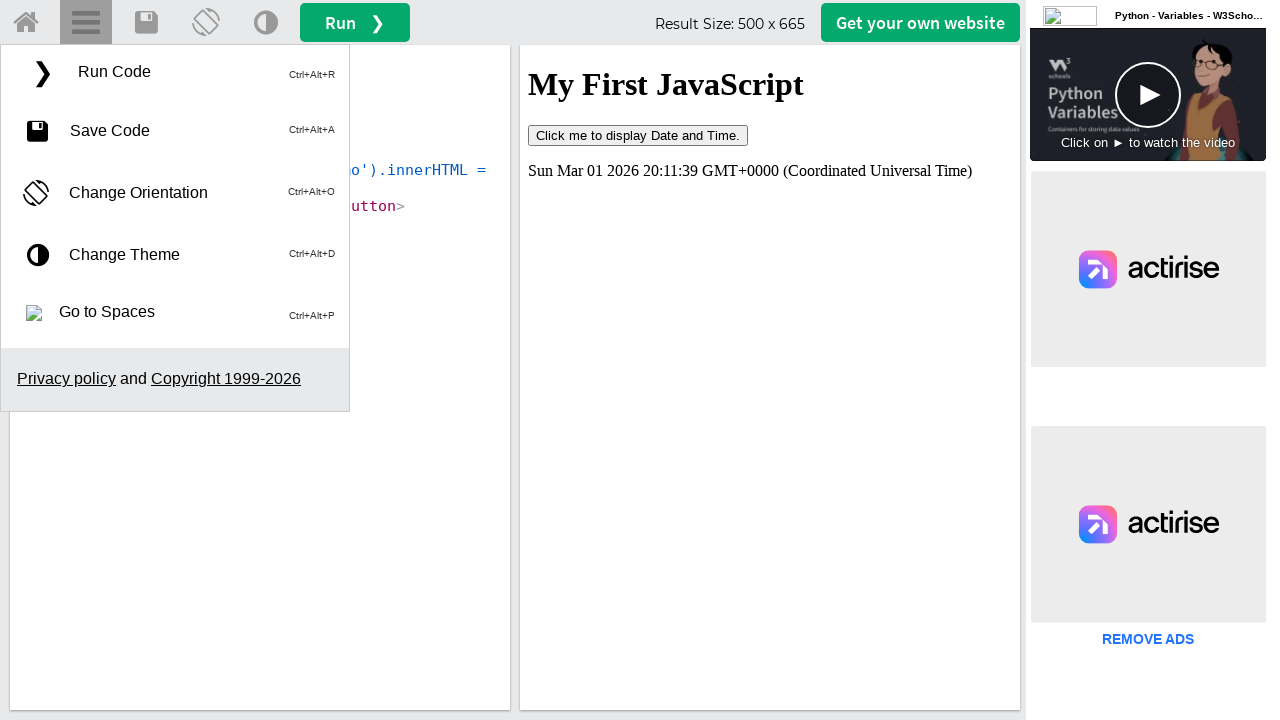